Tests that clicking the Contact link in the navbar navigates to the contact section of the page.

Starting URL: https://nadildulran.netlify.app/

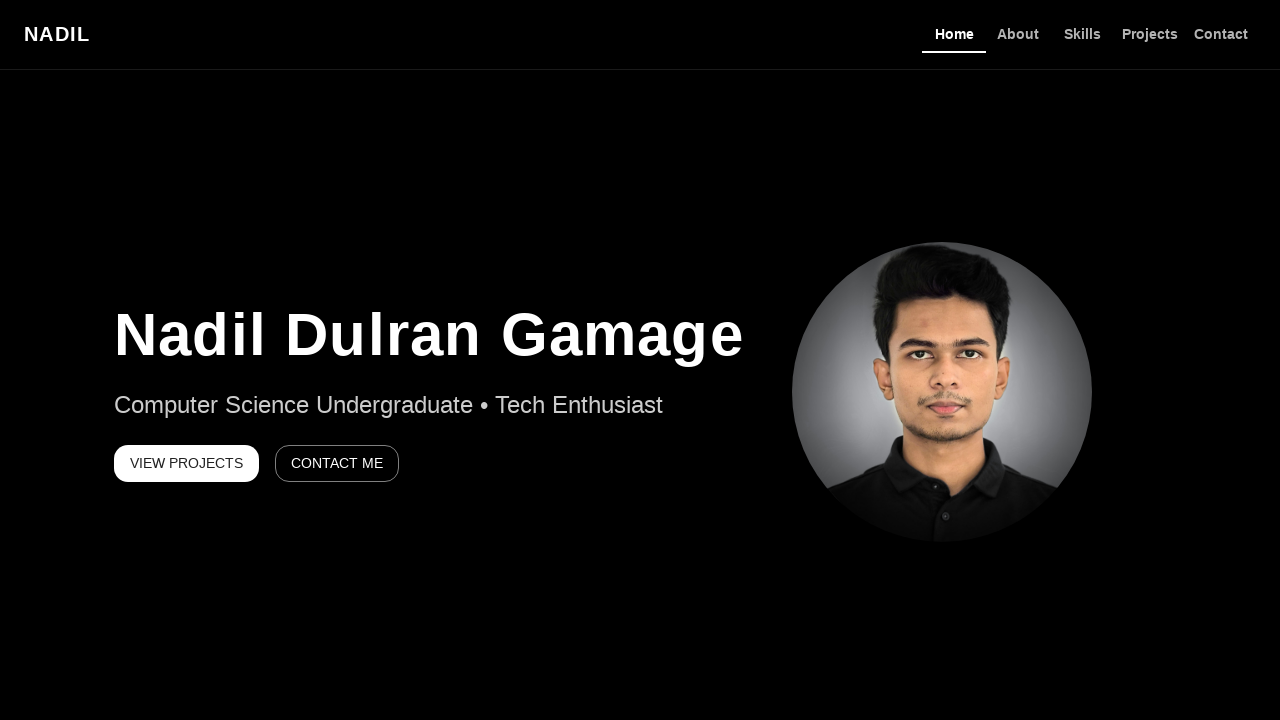

Located Contact link by href attribute
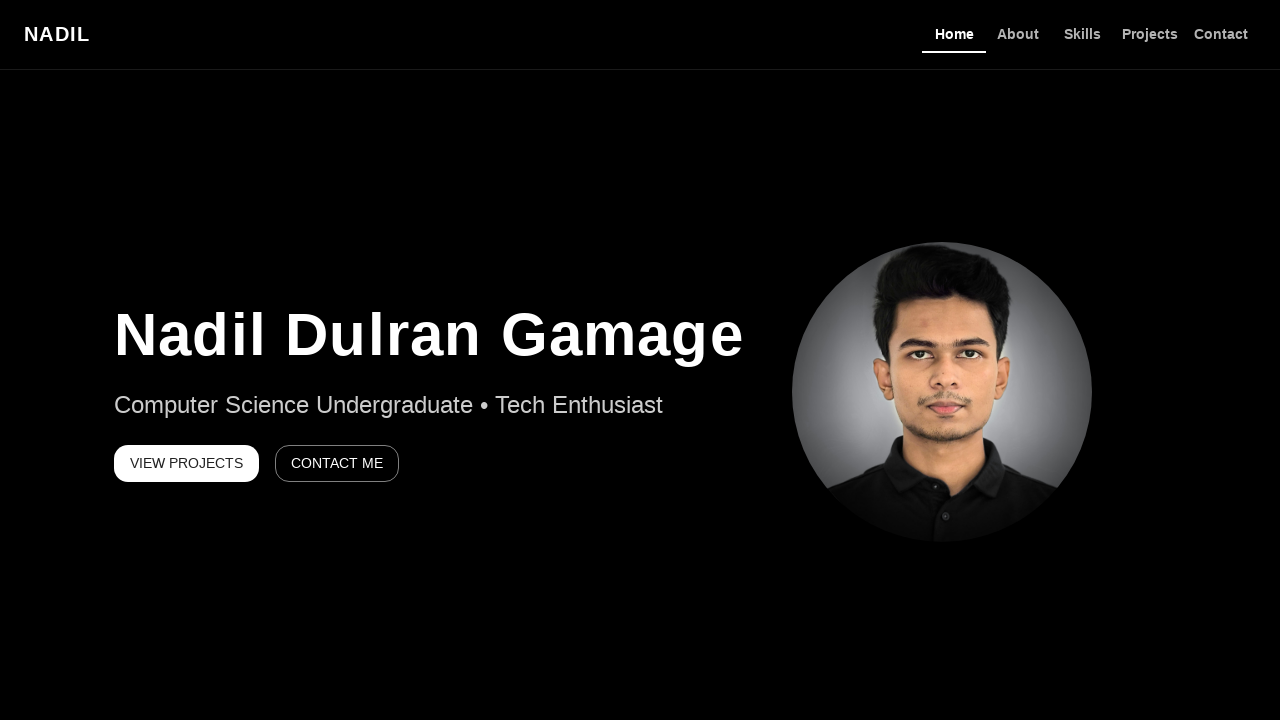

Contact link not found by href, searched for Contact button in header
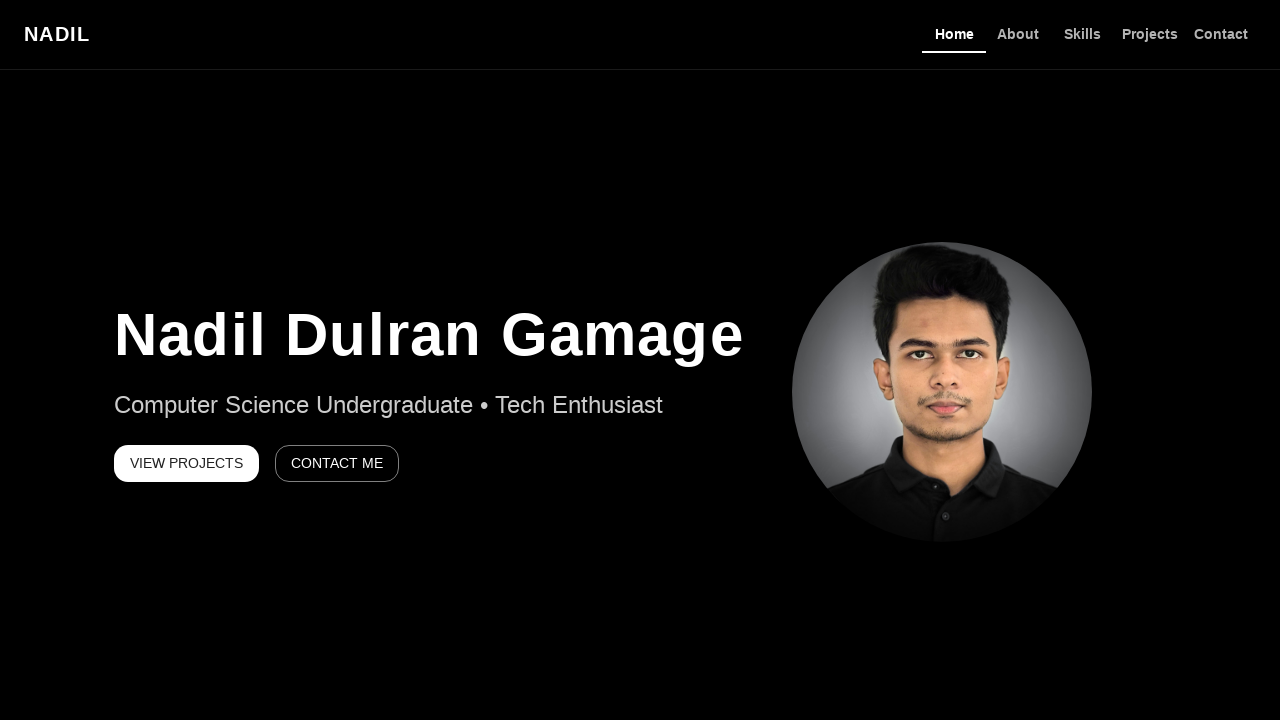

Clicked Contact link in navbar at (1221, 34) on xpath=//header//button[normalize-space()='Contact'] >> nth=0
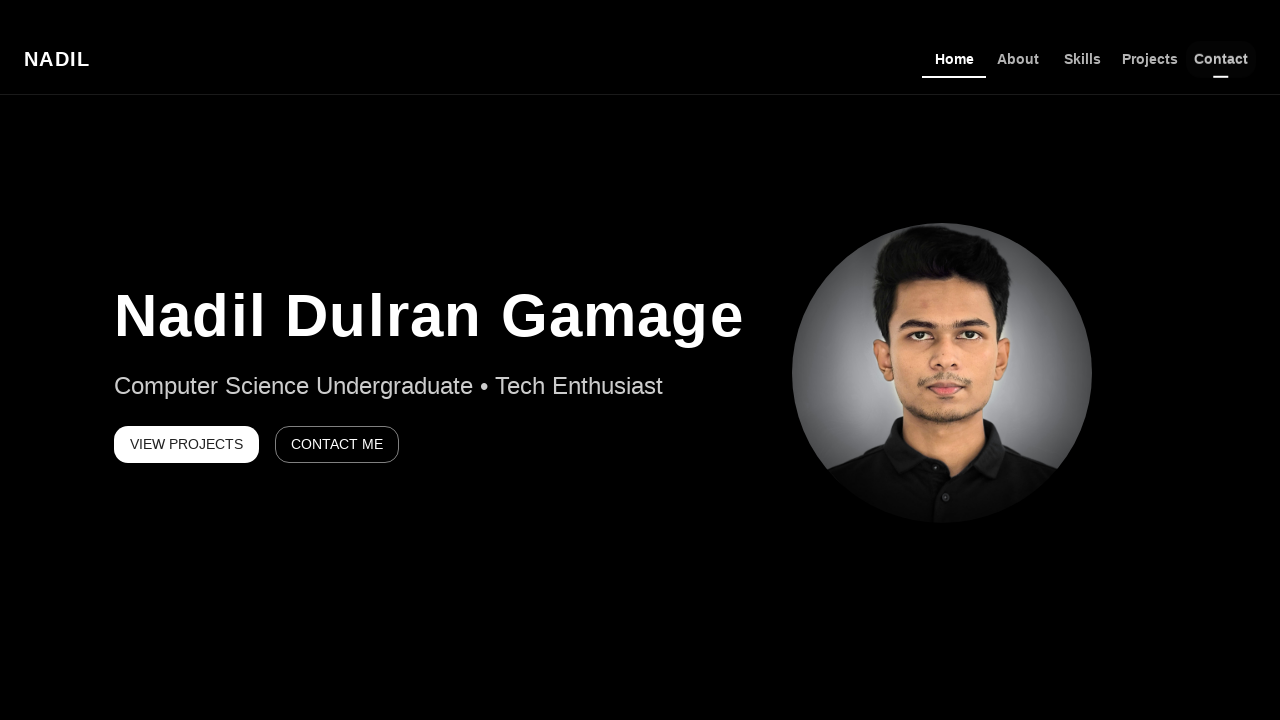

Navigation to contact section completed - Contact heading is now visible
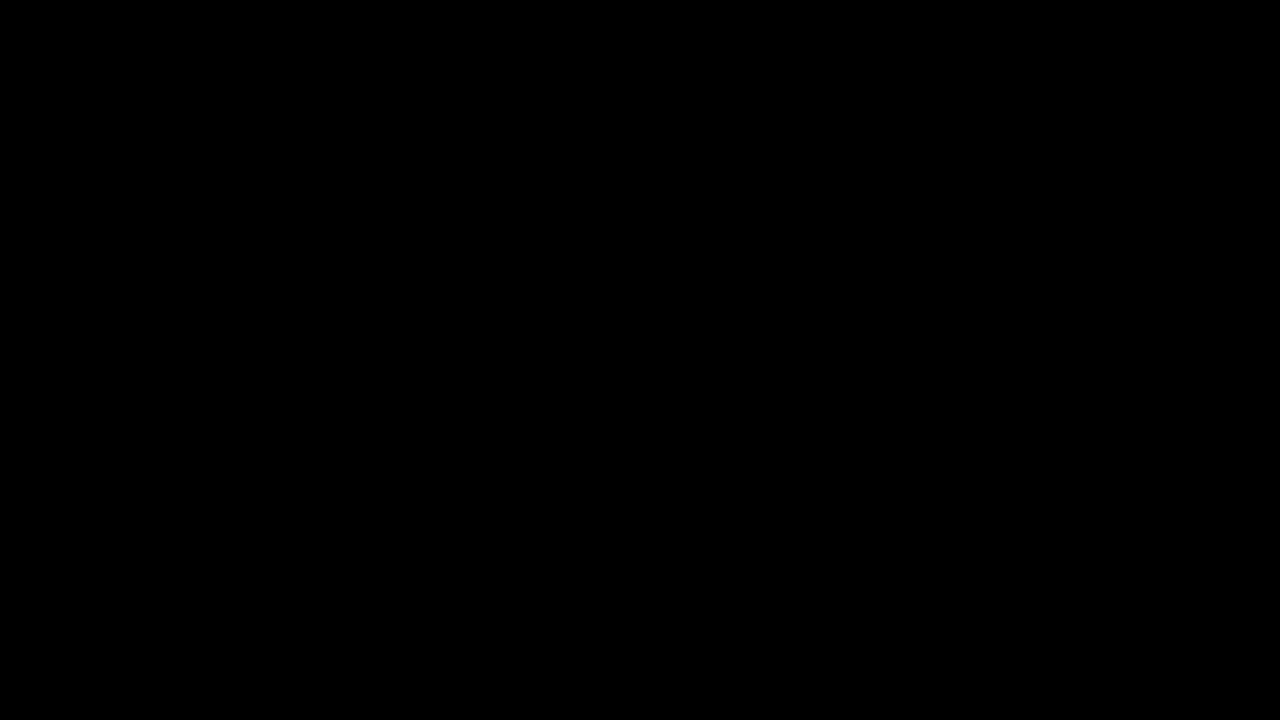

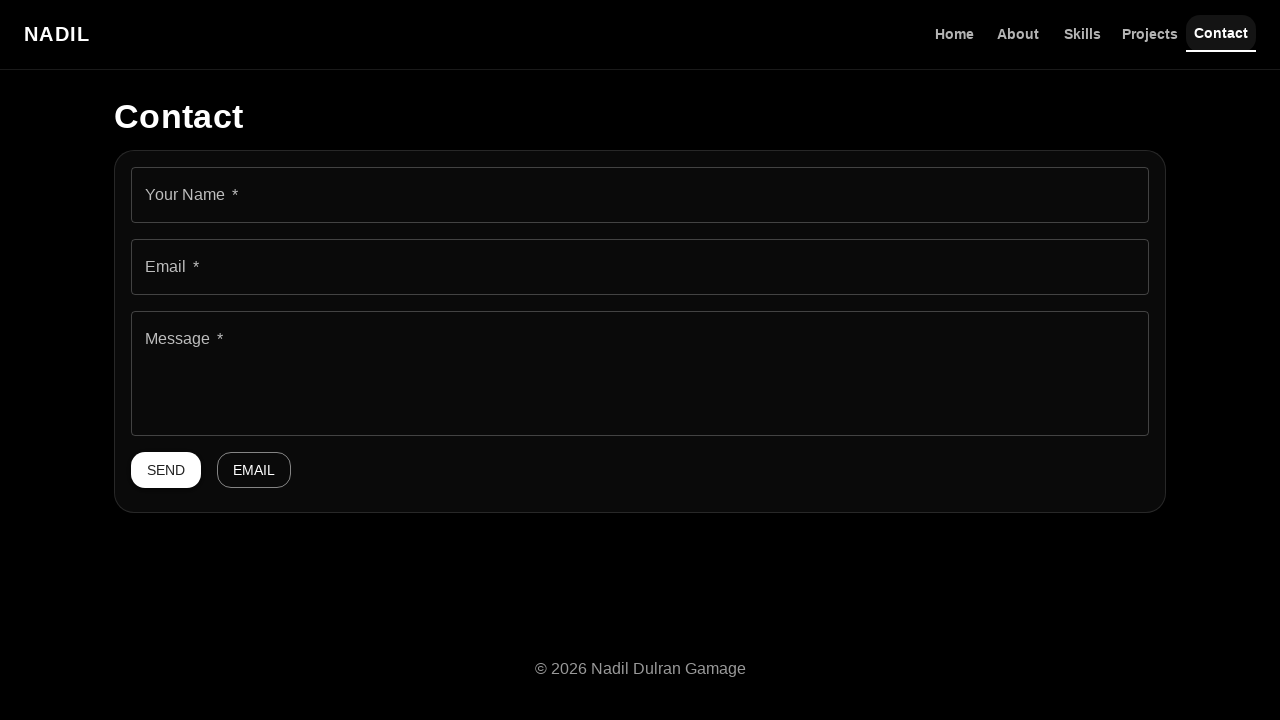